Tests scrolling functionality on a webpage containing world flags by scrolling to the bottom of the page and then back to the top

Starting URL: https://www.worldometers.info/geography/flags-of-the-world/

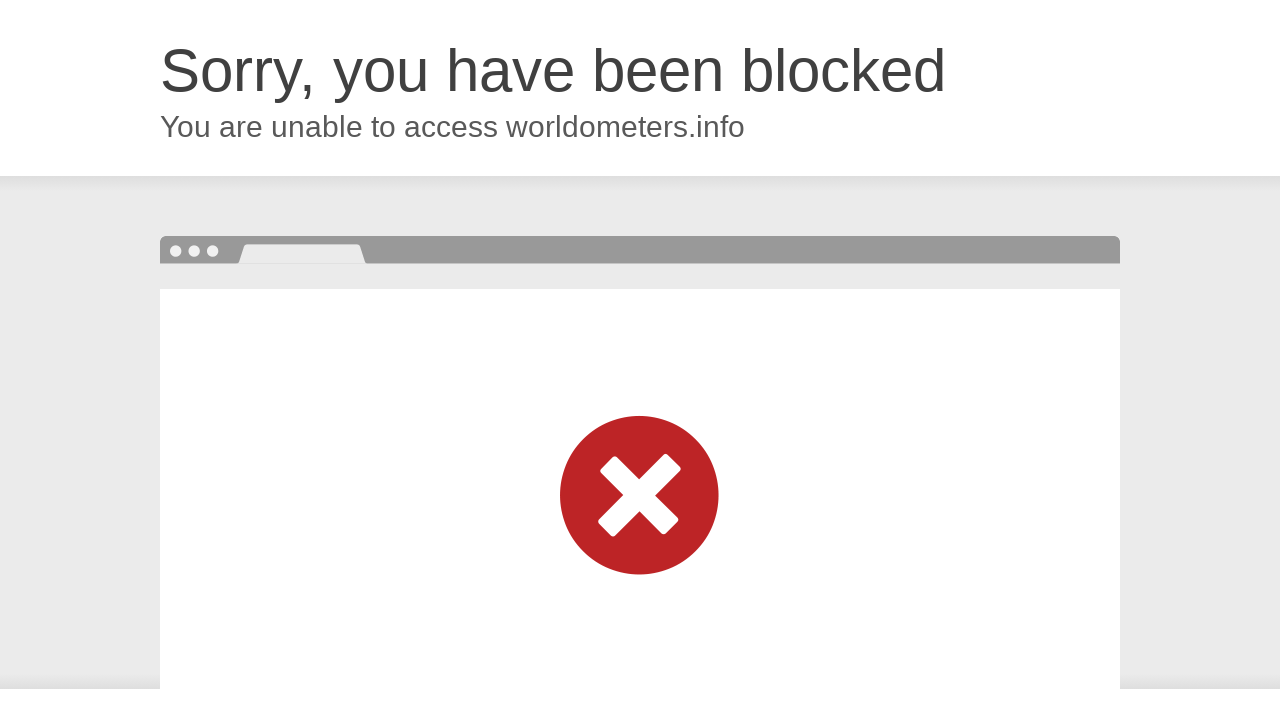

Scrolled to the bottom of the page containing world flags
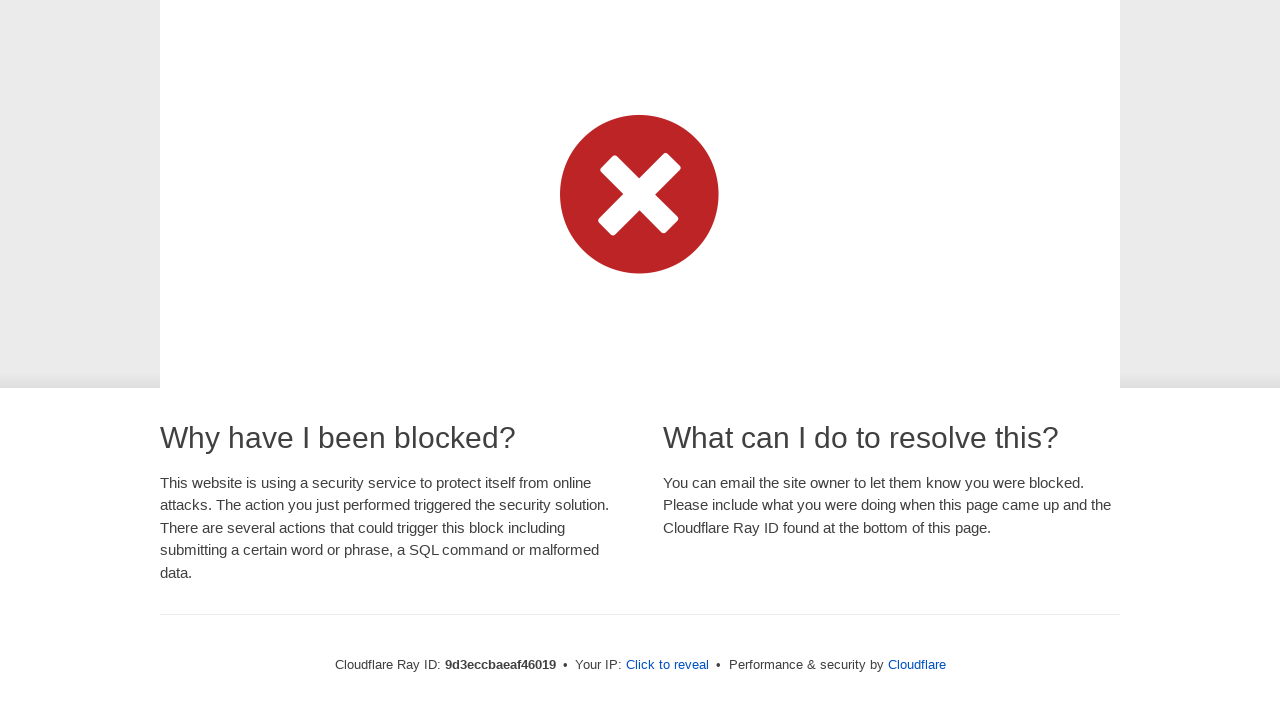

Retrieved scroll position at bottom: 301 pixels
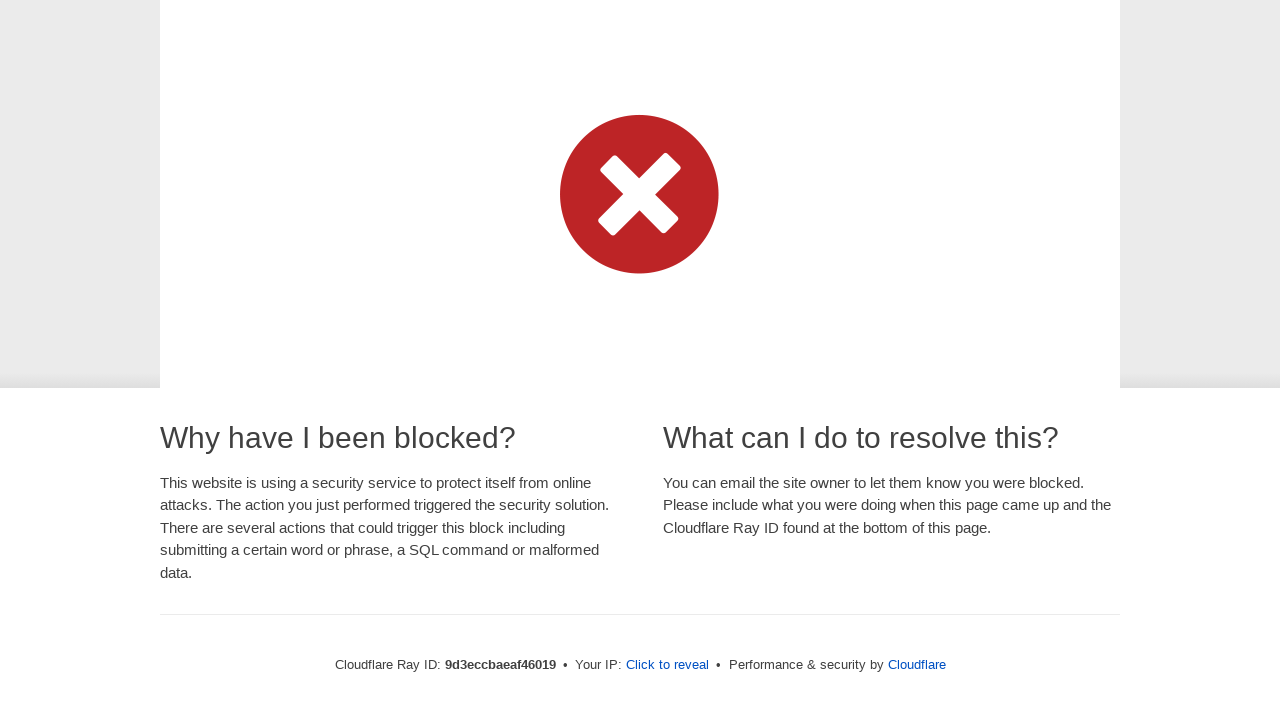

Waited 3 seconds before scrolling back to top
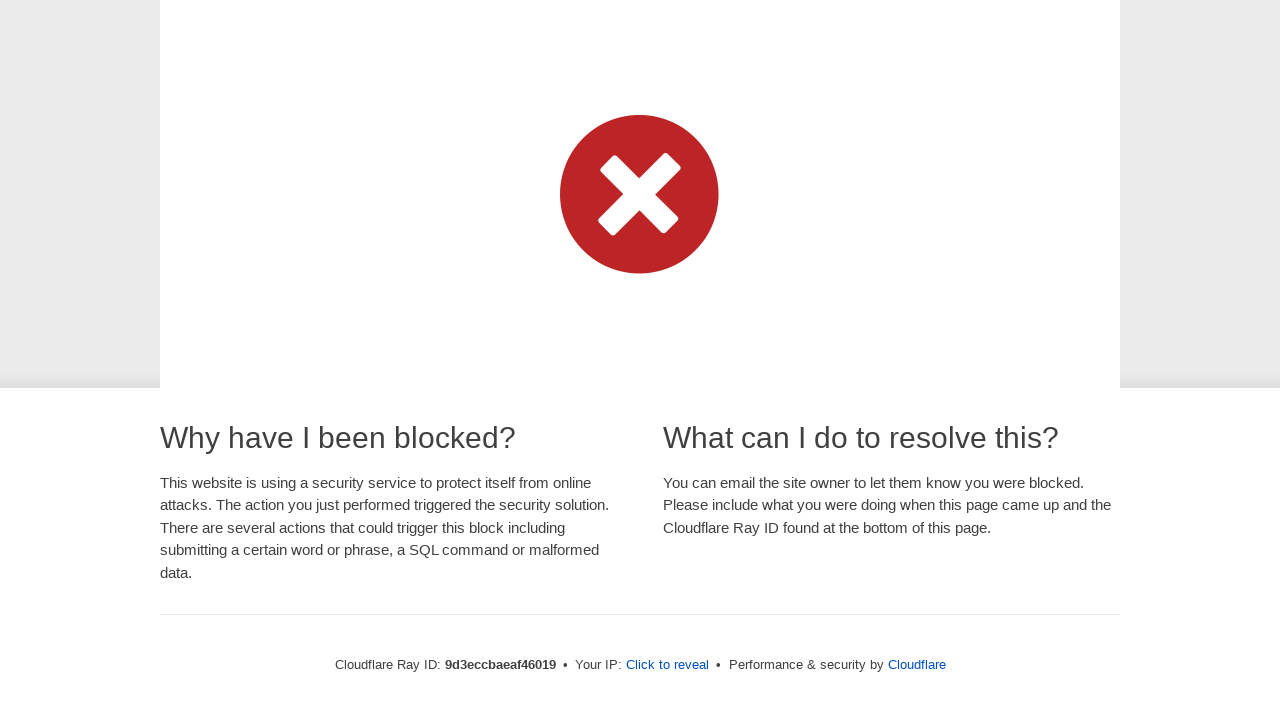

Scrolled back to the top of the page
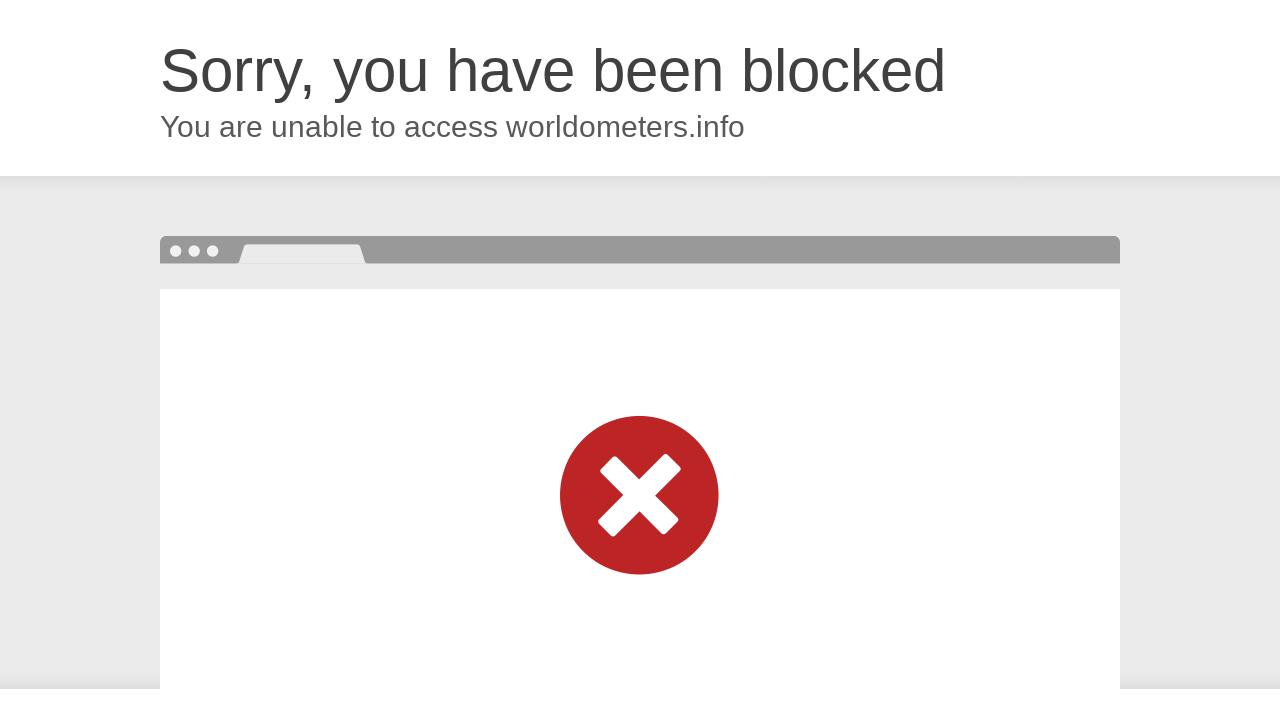

Retrieved scroll position at top: 0 pixels
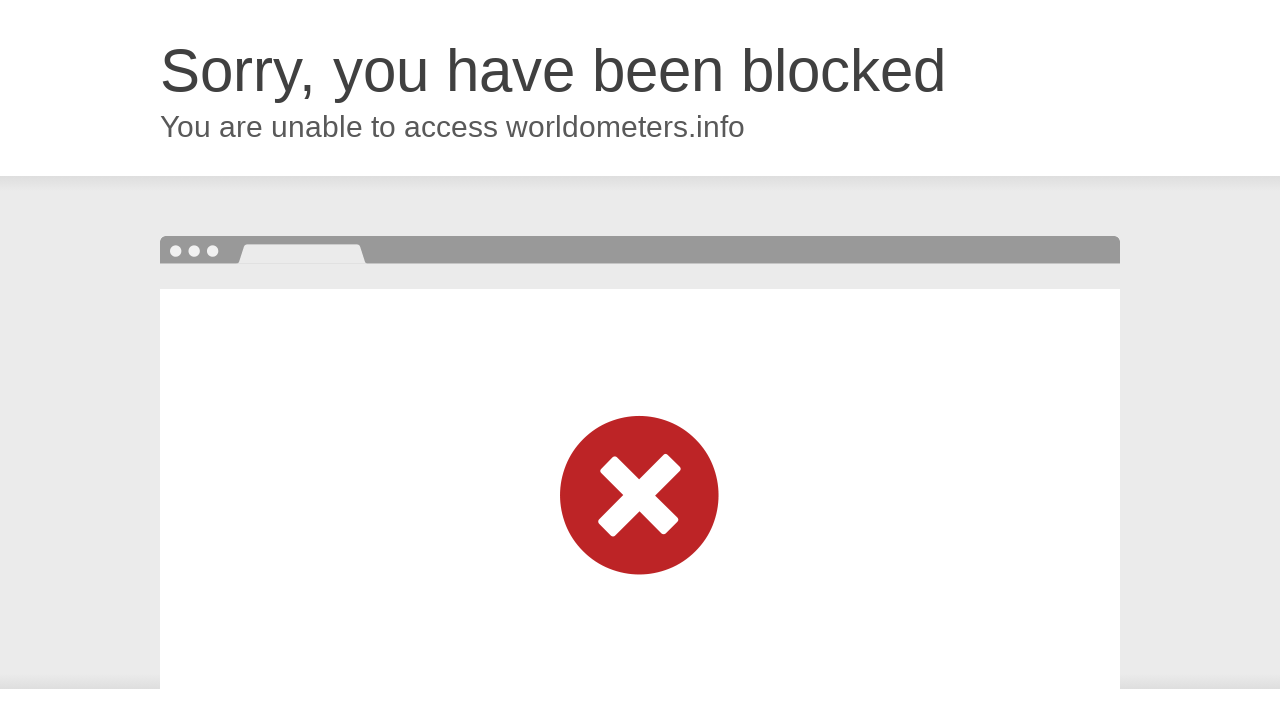

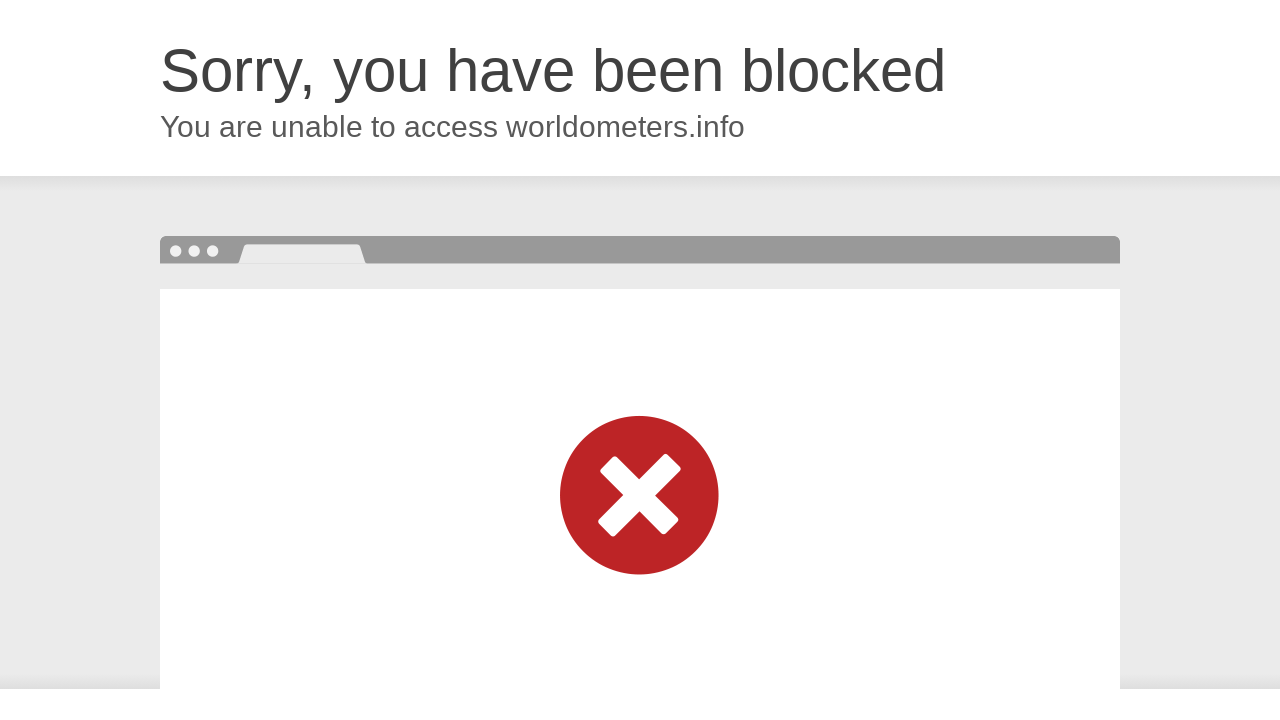